Tests right-click and double-click functionality on button elements on the DemoQA buttons page

Starting URL: https://demoqa.com/buttons

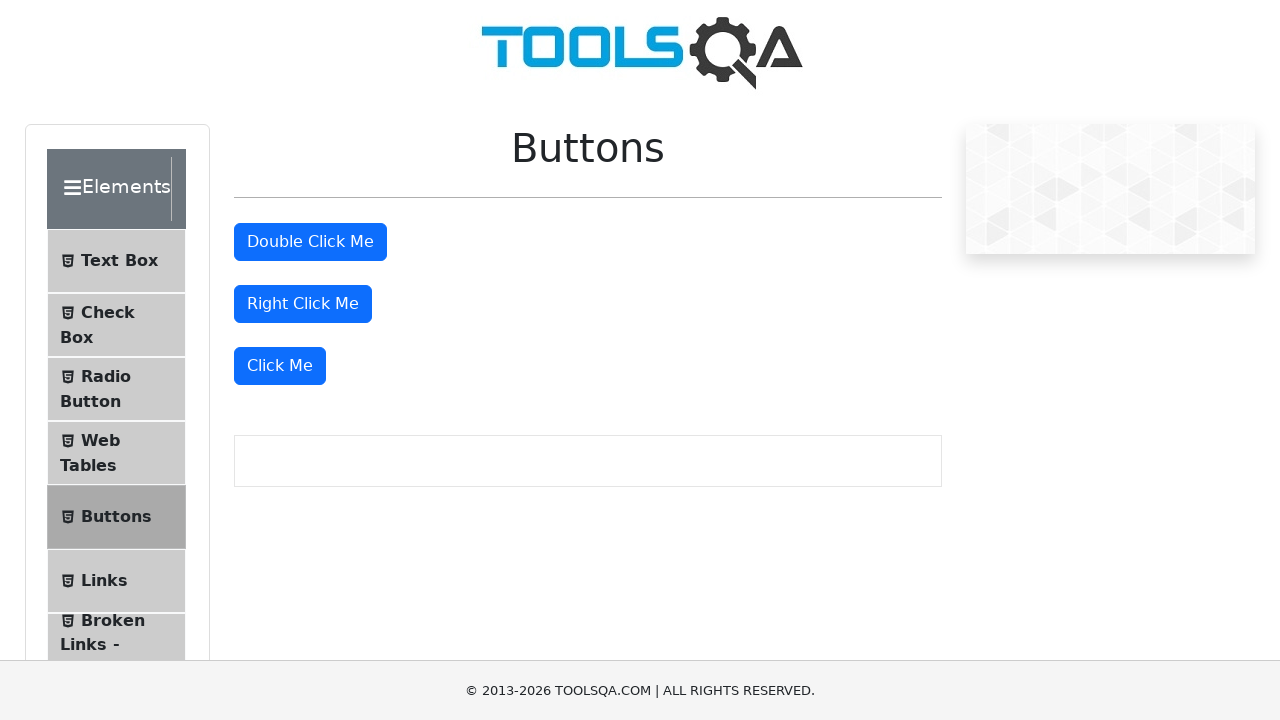

Right-clicked on the right-click button at (303, 304) on #rightClickBtn
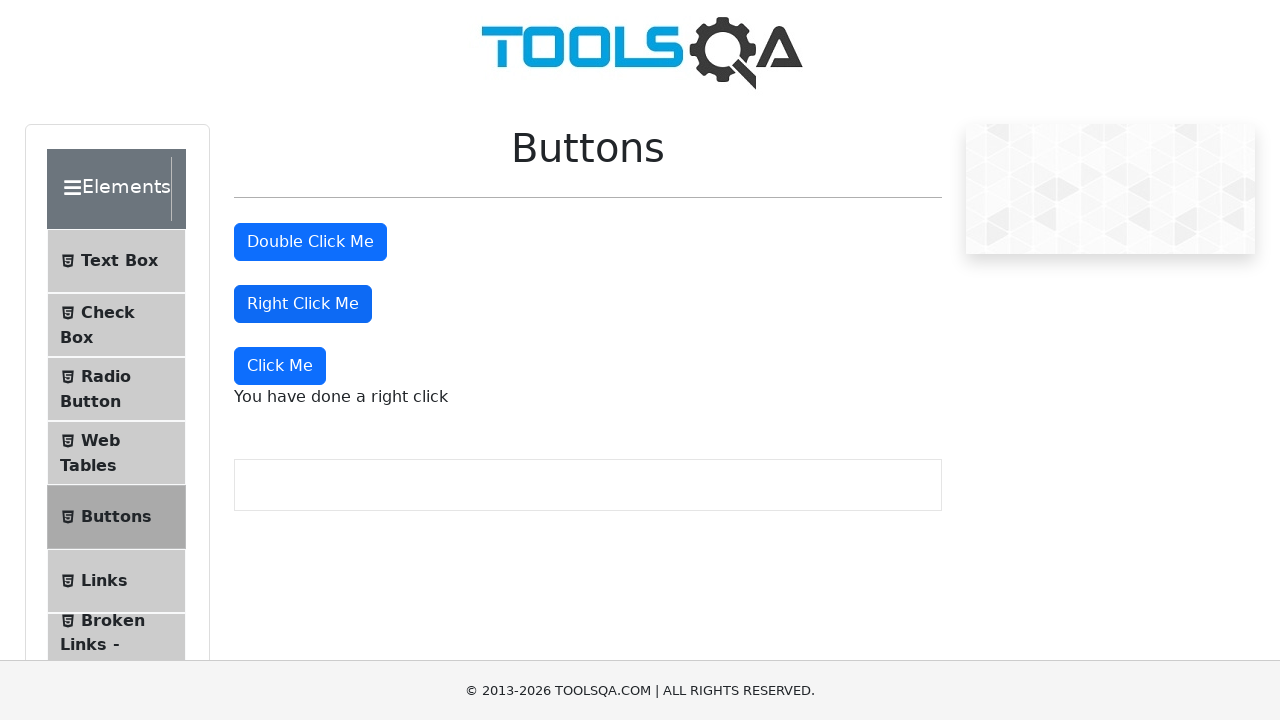

Double-clicked on the double-click button at (310, 242) on #doubleClickBtn
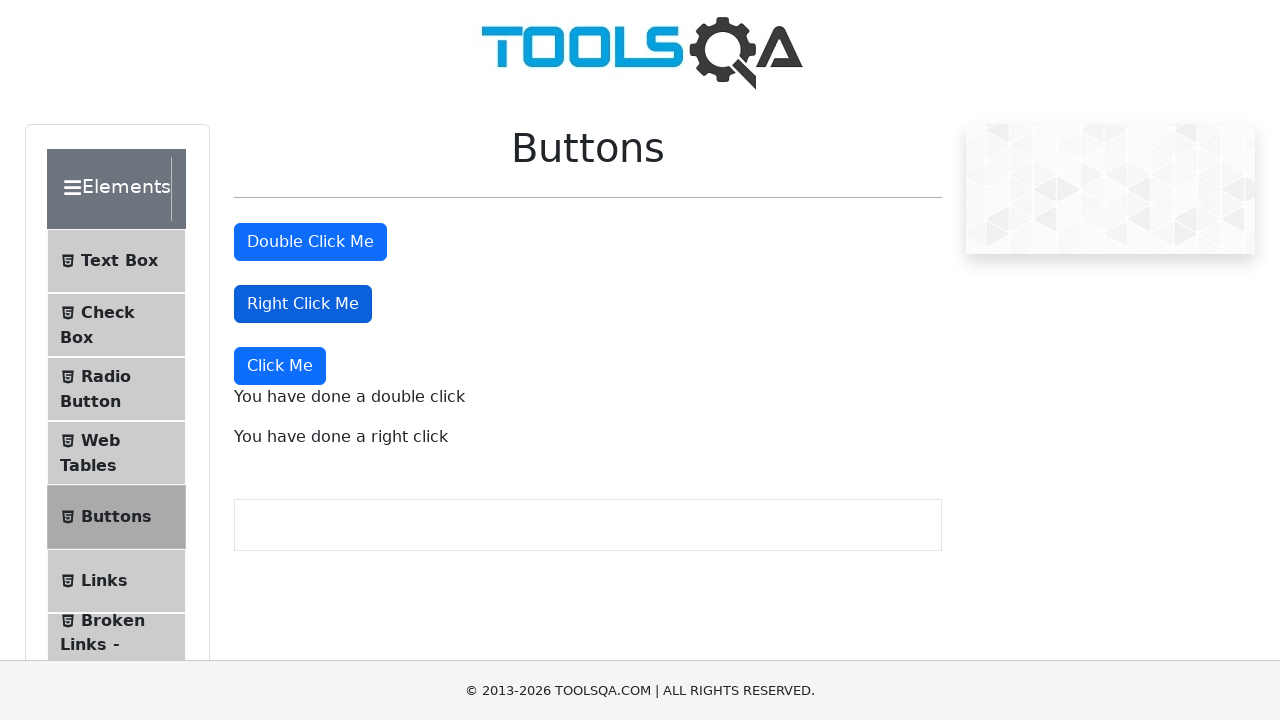

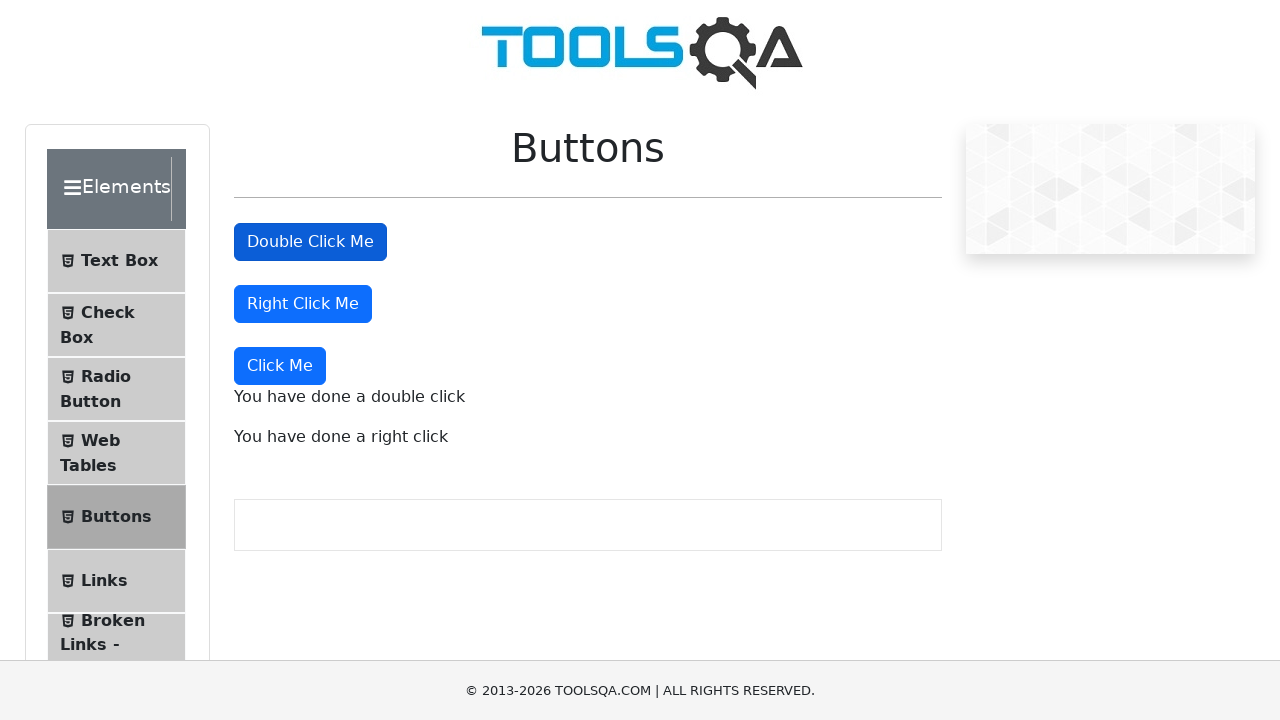